Tests the calculator functionality by entering numbers 200 + 300 and verifying the result is displayed in the output area

Starting URL: https://www.calculator.net/

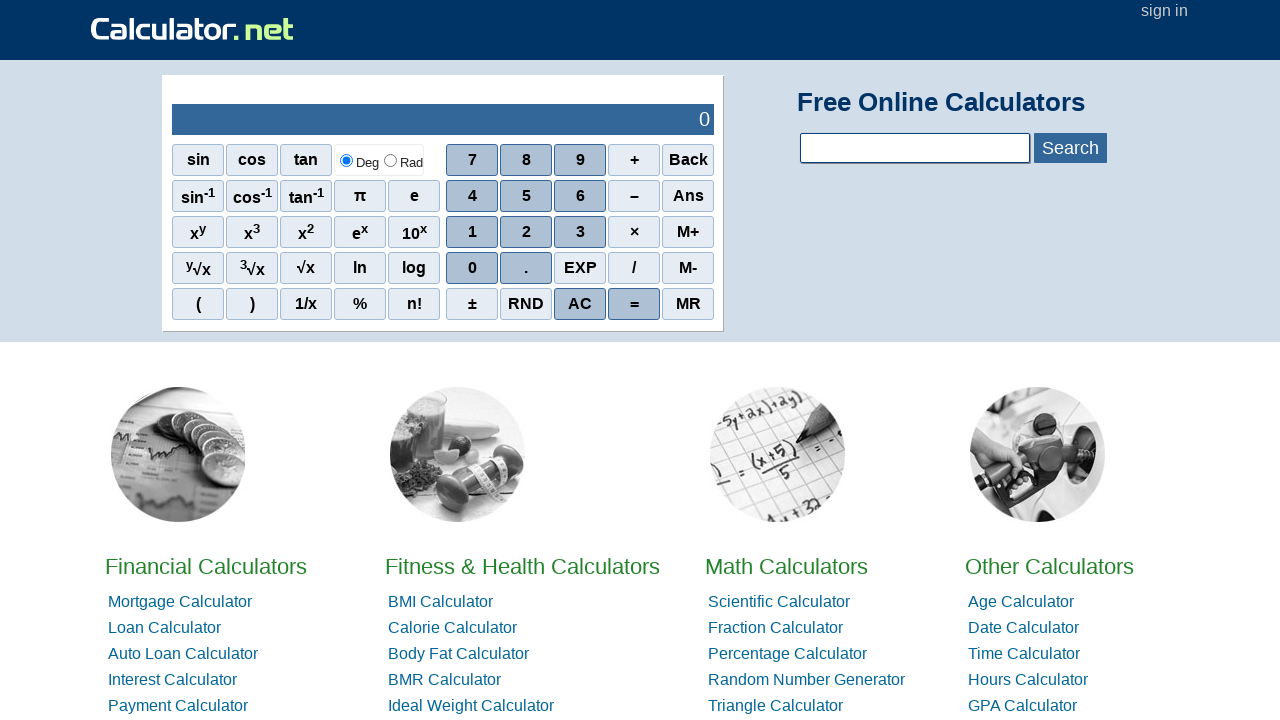

Clicked number 2 at (526, 232) on xpath=//span[.='2']
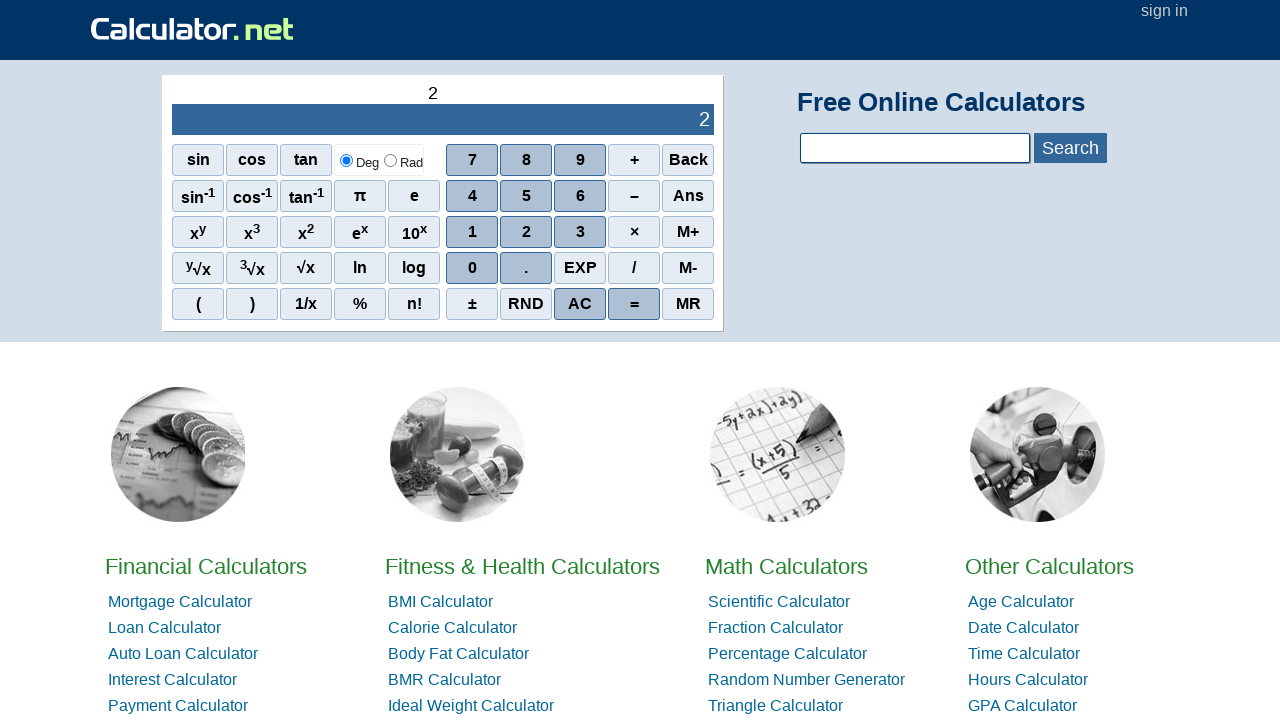

Clicked number 0 at (472, 268) on xpath=//span[.='0']
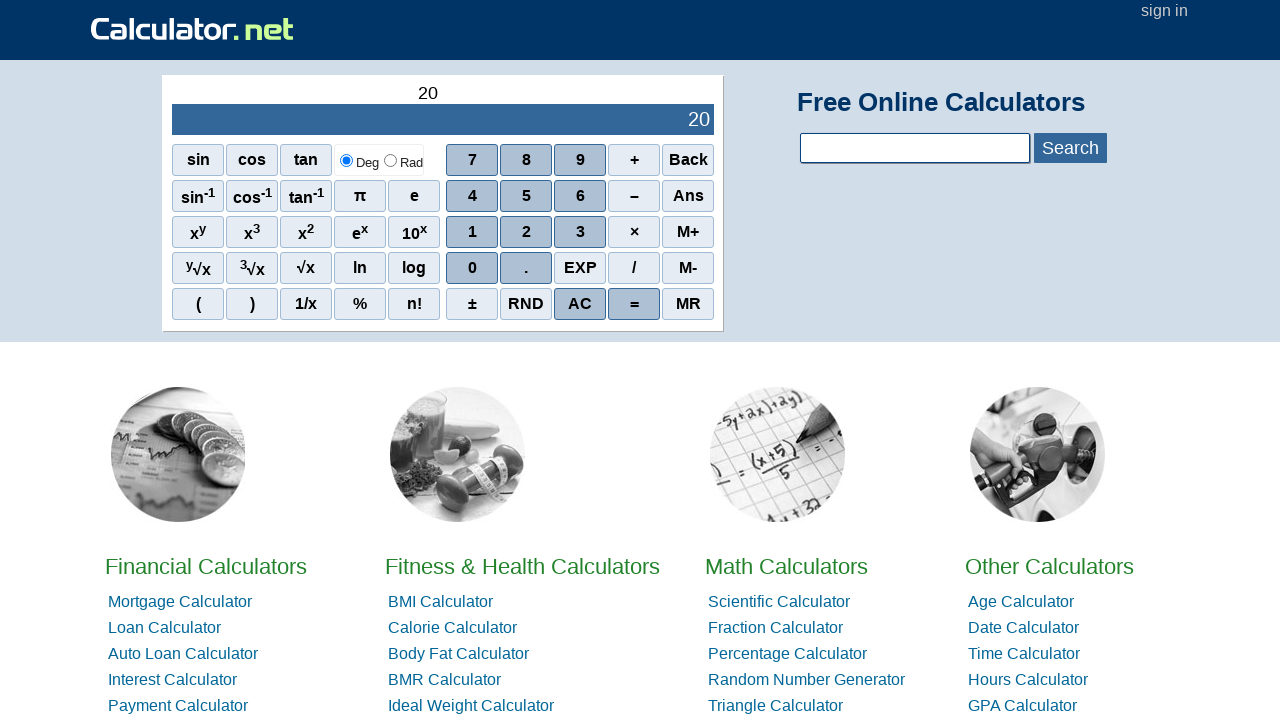

Clicked number 0 at (472, 268) on xpath=//span[.='0']
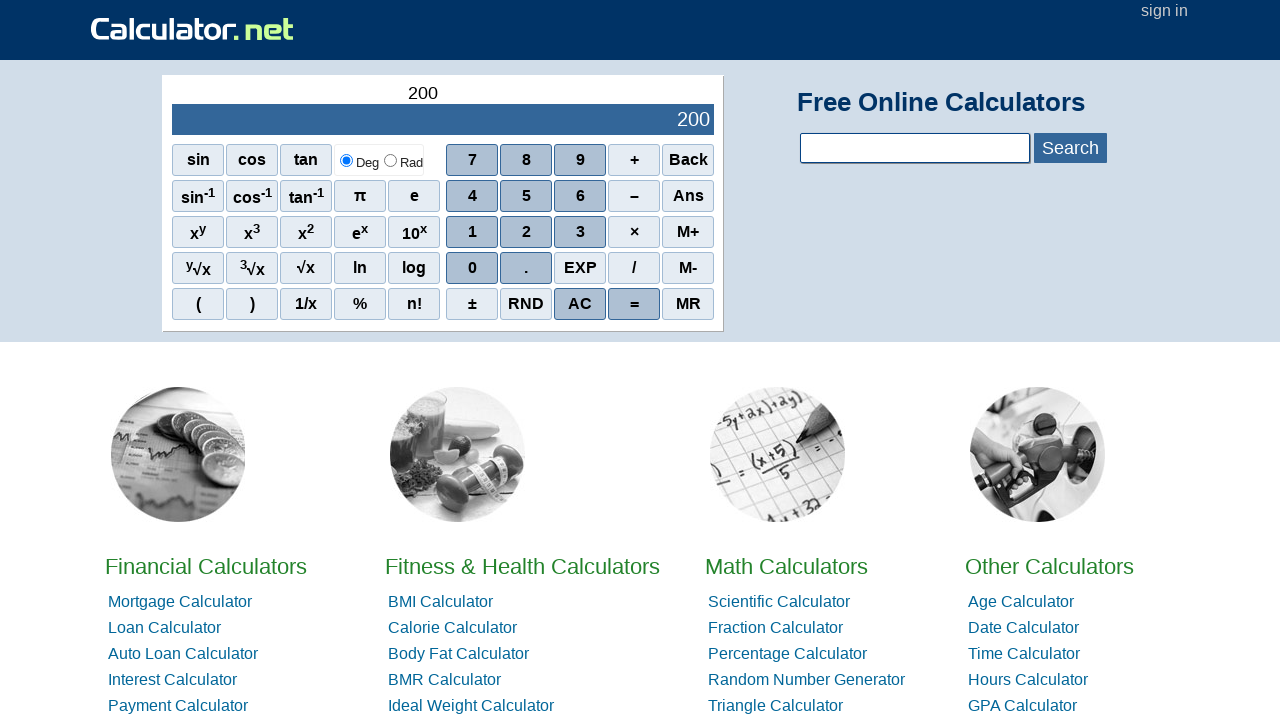

Clicked addition operator at (634, 160) on xpath=//span[.='+']
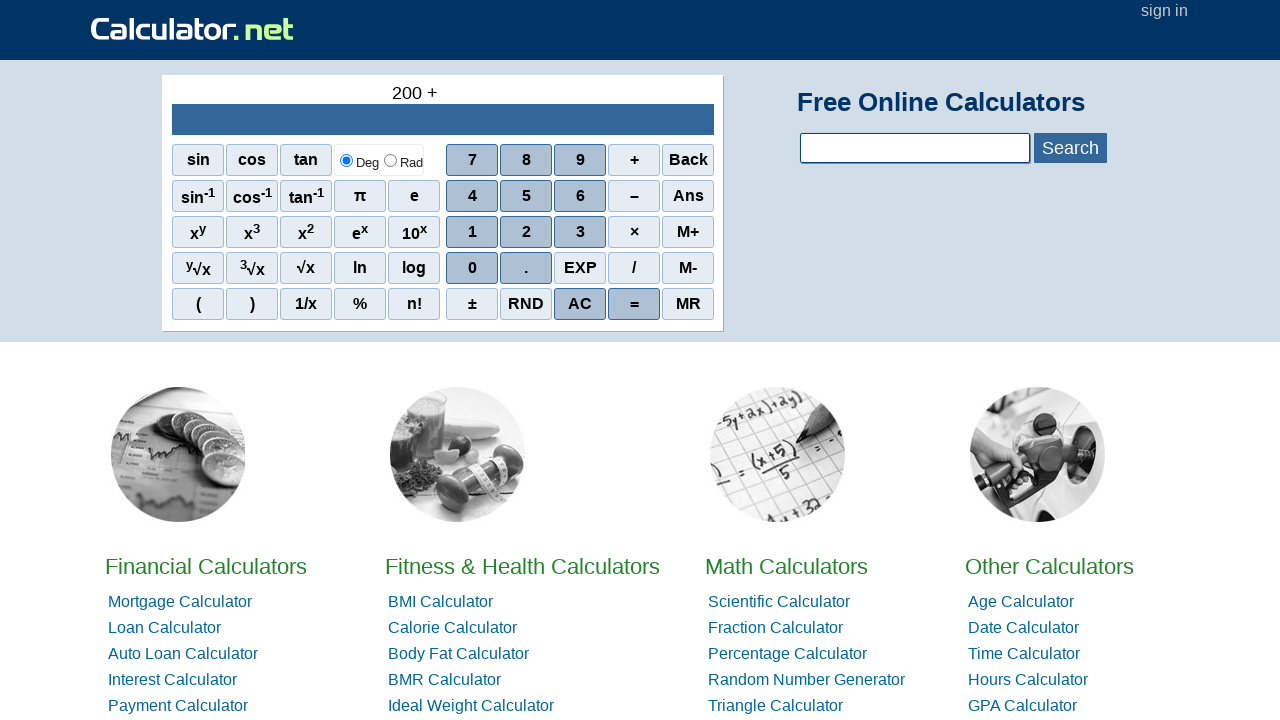

Clicked number 3 at (580, 232) on xpath=//span[.='3']
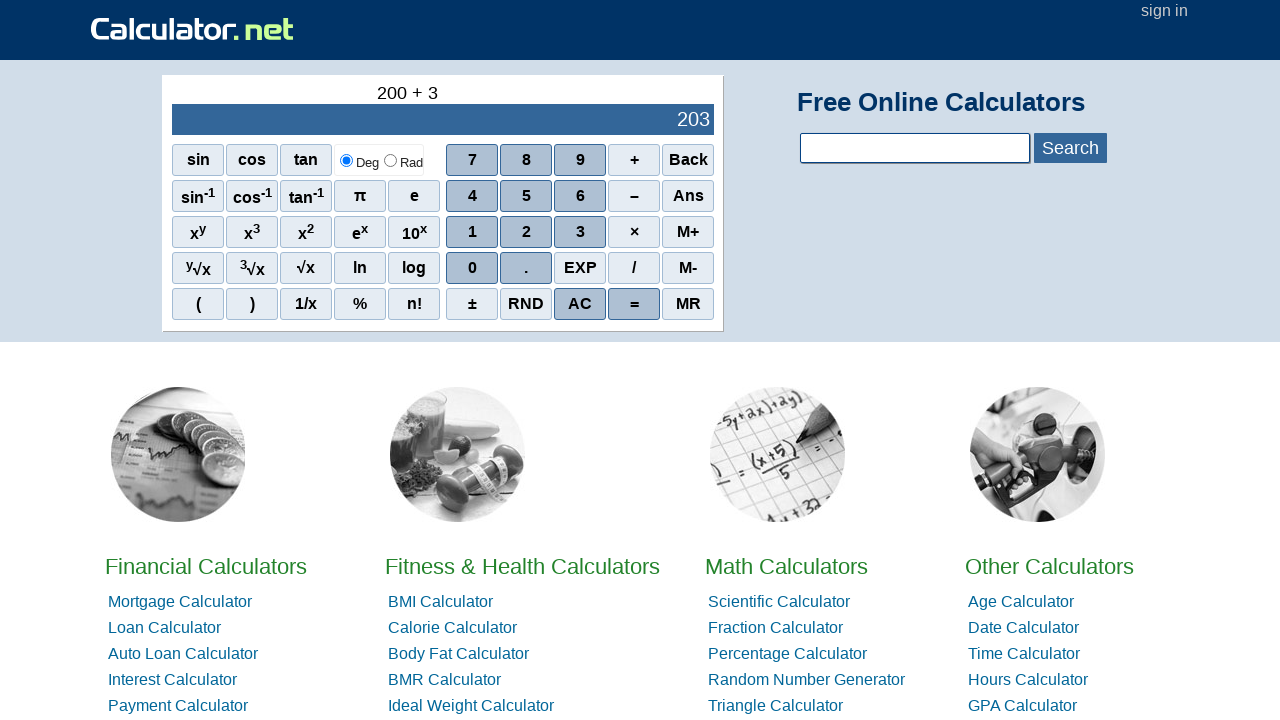

Clicked number 0 at (472, 268) on xpath=//span[.='0']
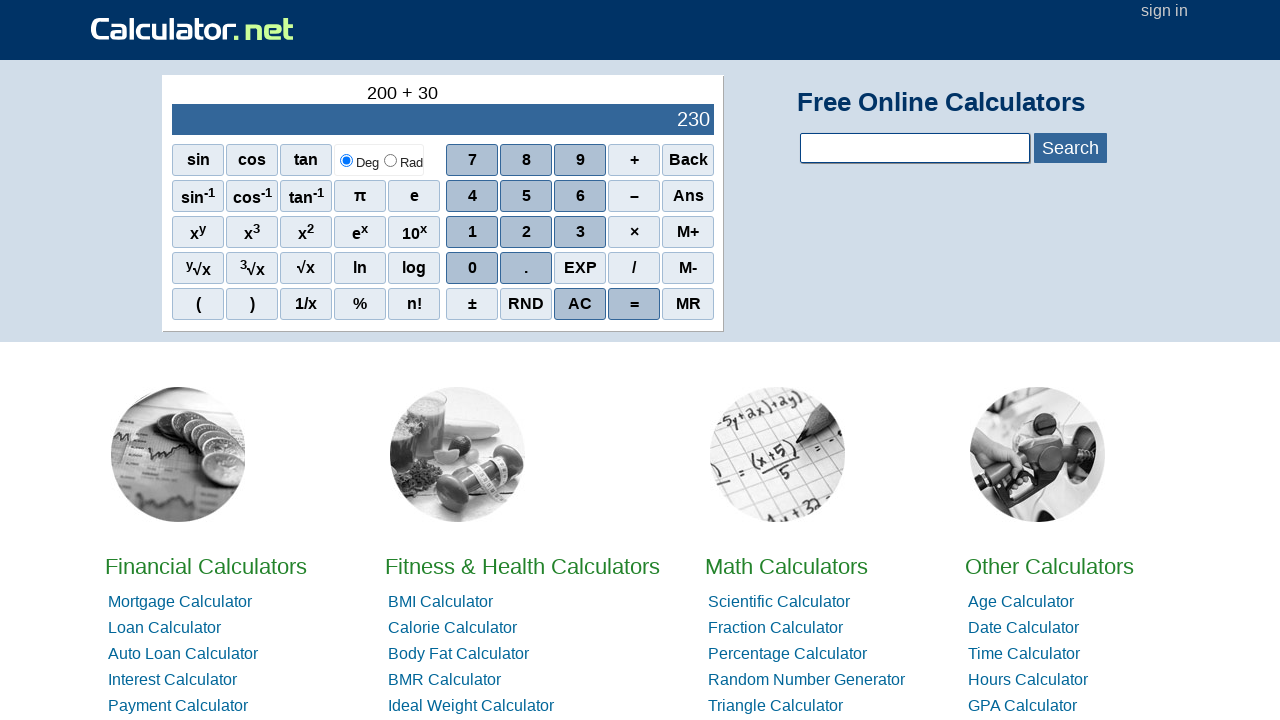

Clicked number 0 at (472, 268) on xpath=//span[.='0']
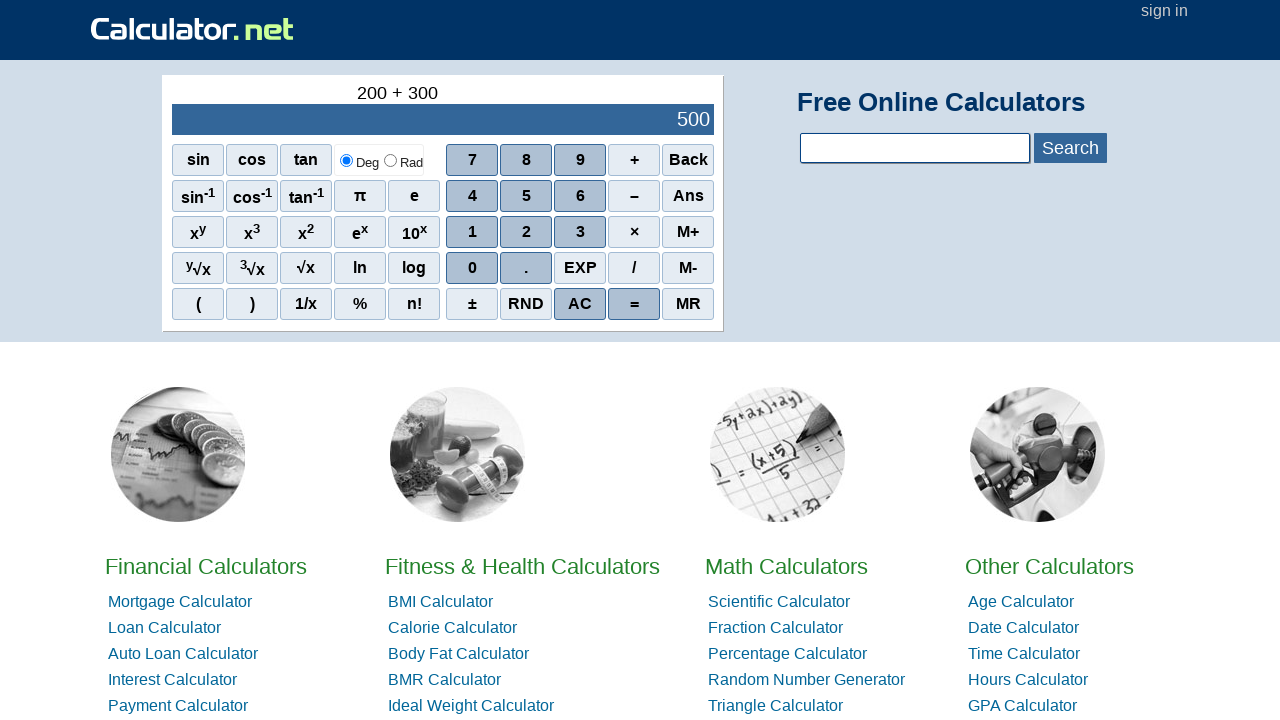

Output area is displayed, calculation result visible
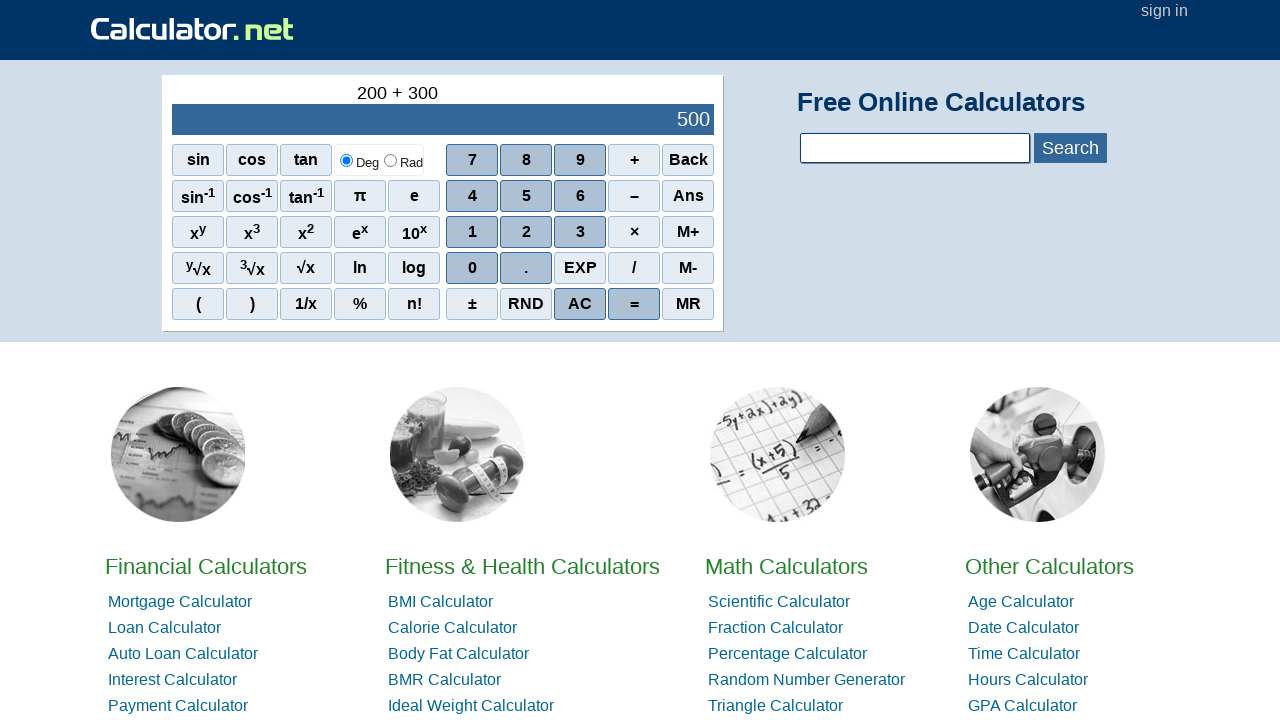

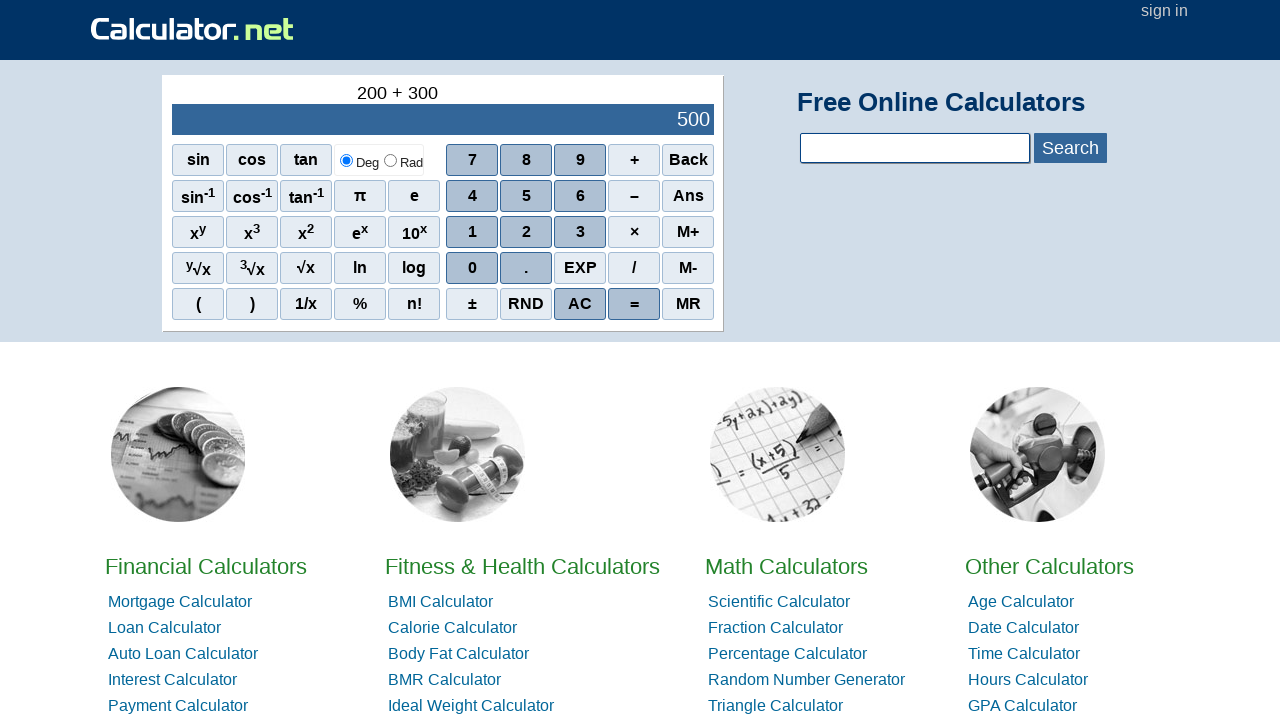